Tests a registration form by filling in first name, last name, and email fields, then submitting and verifying the success message appears.

Starting URL: http://suninjuly.github.io/registration1.html

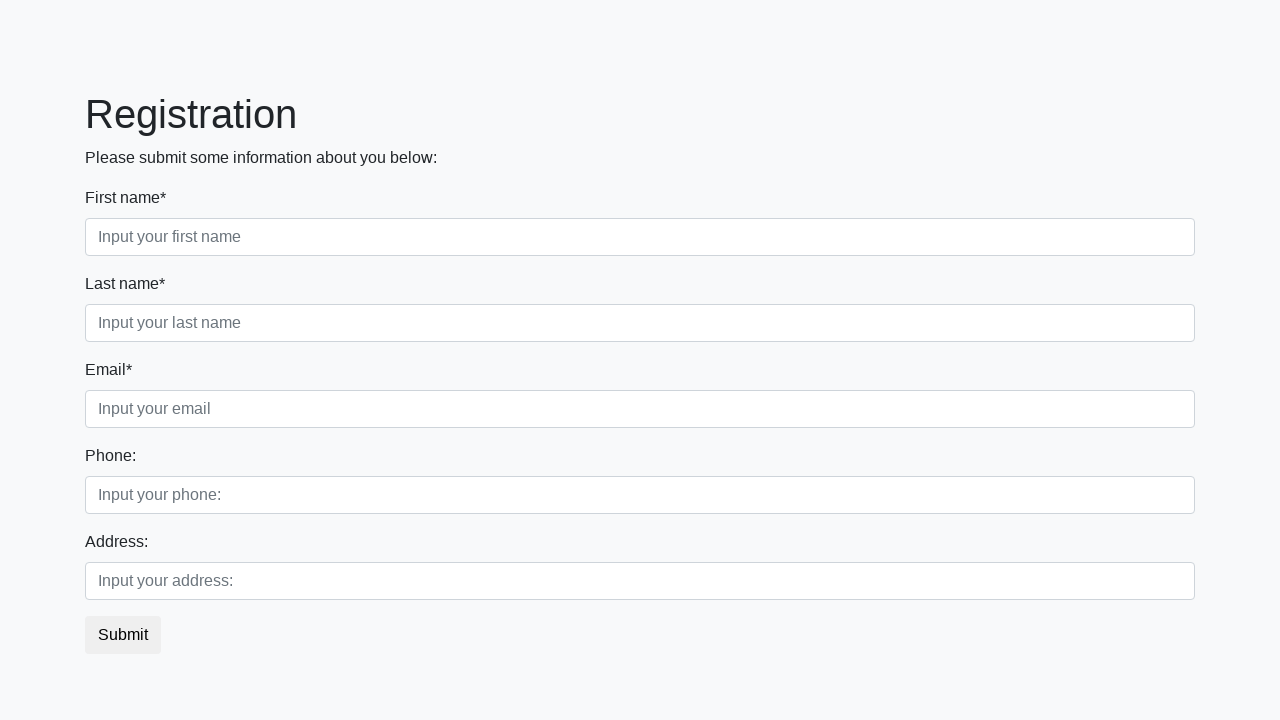

Filled first name field with 'Frodo' on .first_block .form-group.first_class input
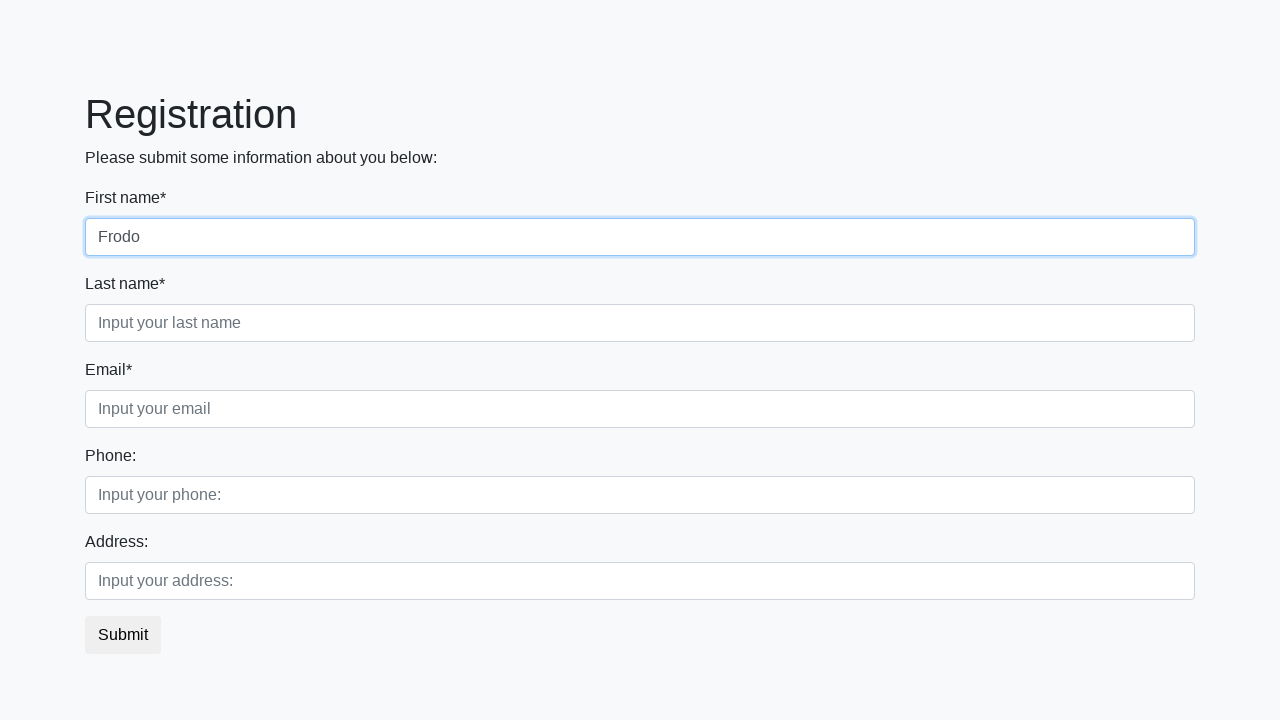

Filled last name field with 'Baggins' on .first_block .form-group.second_class input
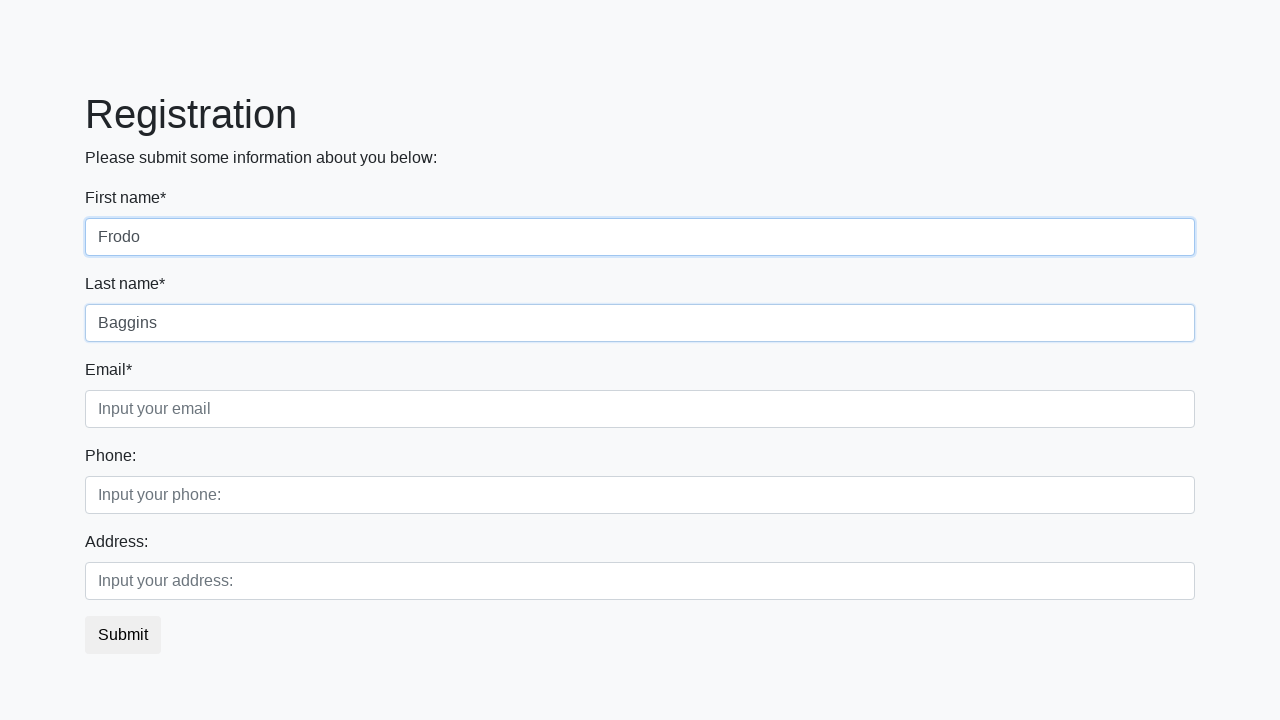

Filled email field with 'Shire@gmail.com' on .first_block .form-group.third_class input
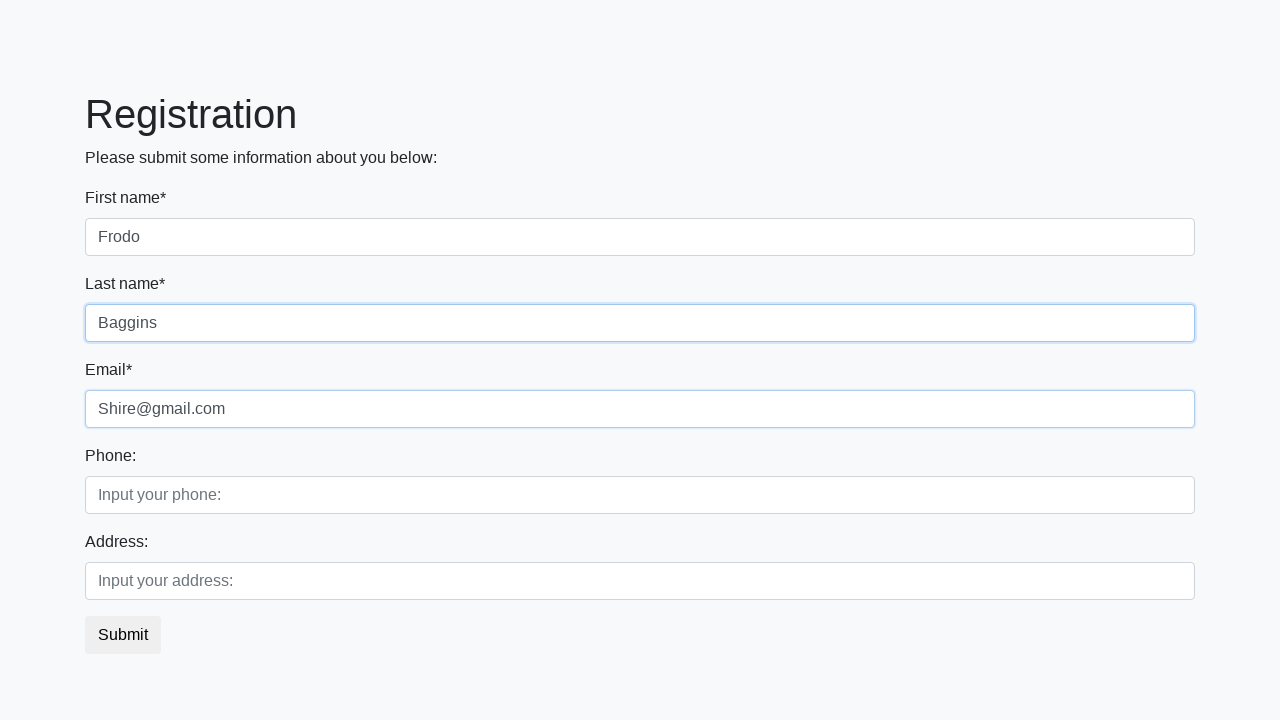

Clicked submit button to register at (123, 635) on button.btn
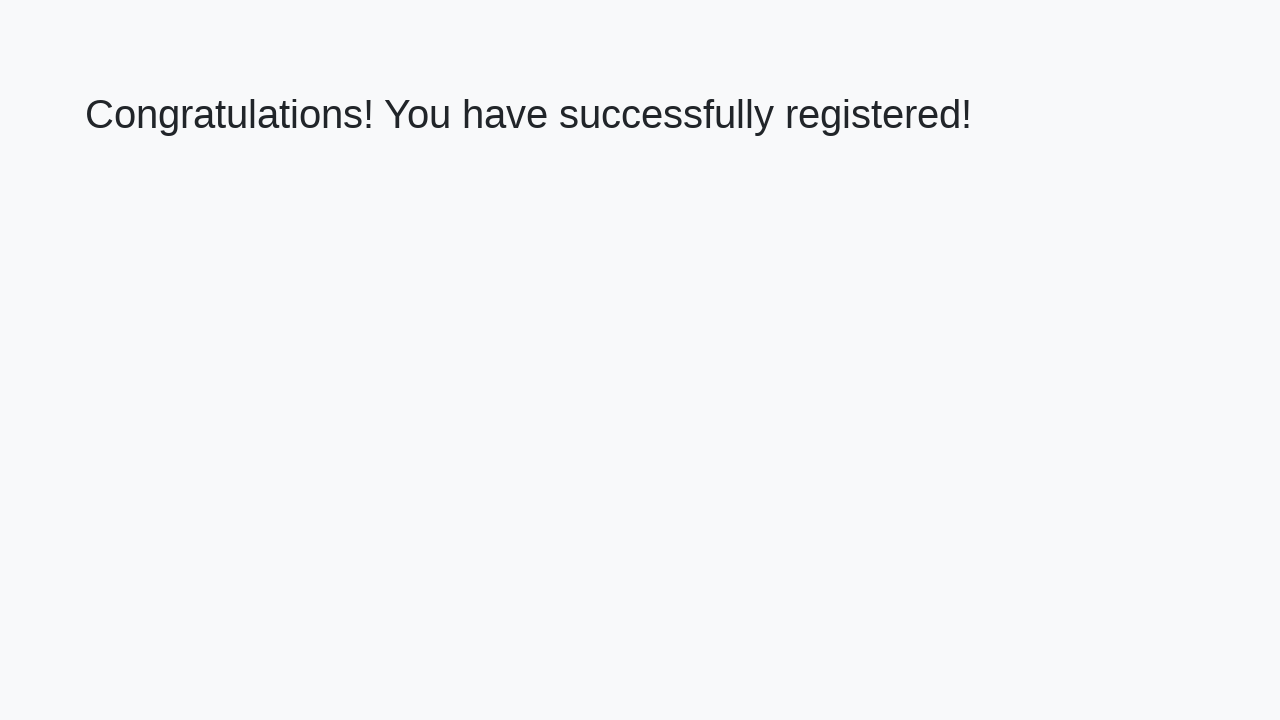

Success message heading appeared on page
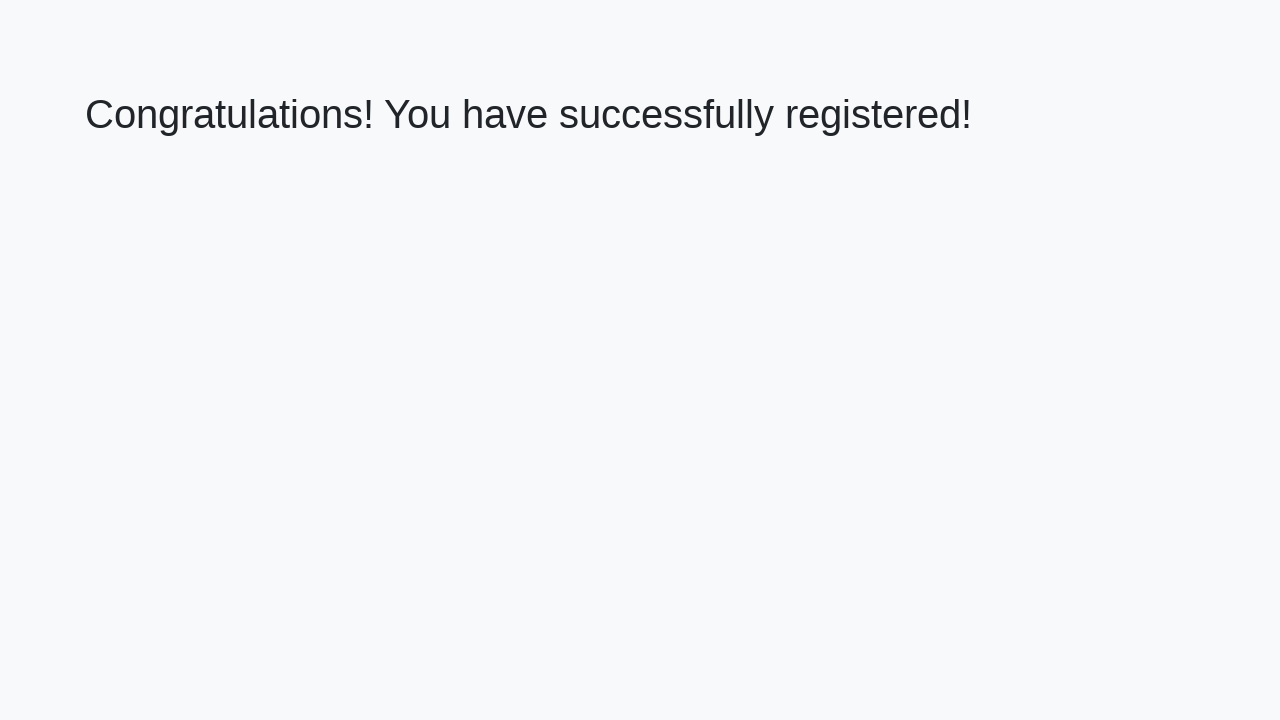

Retrieved success message text content
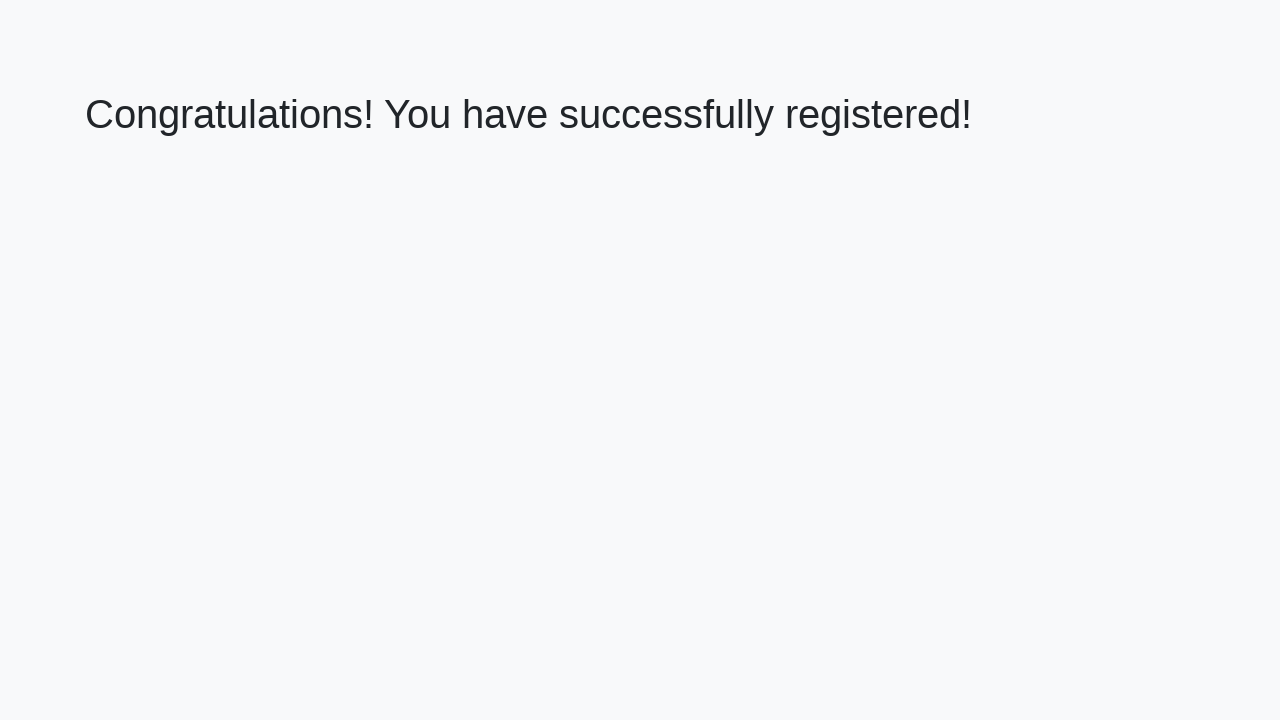

Verified success message: 'Congratulations! You have successfully registered!'
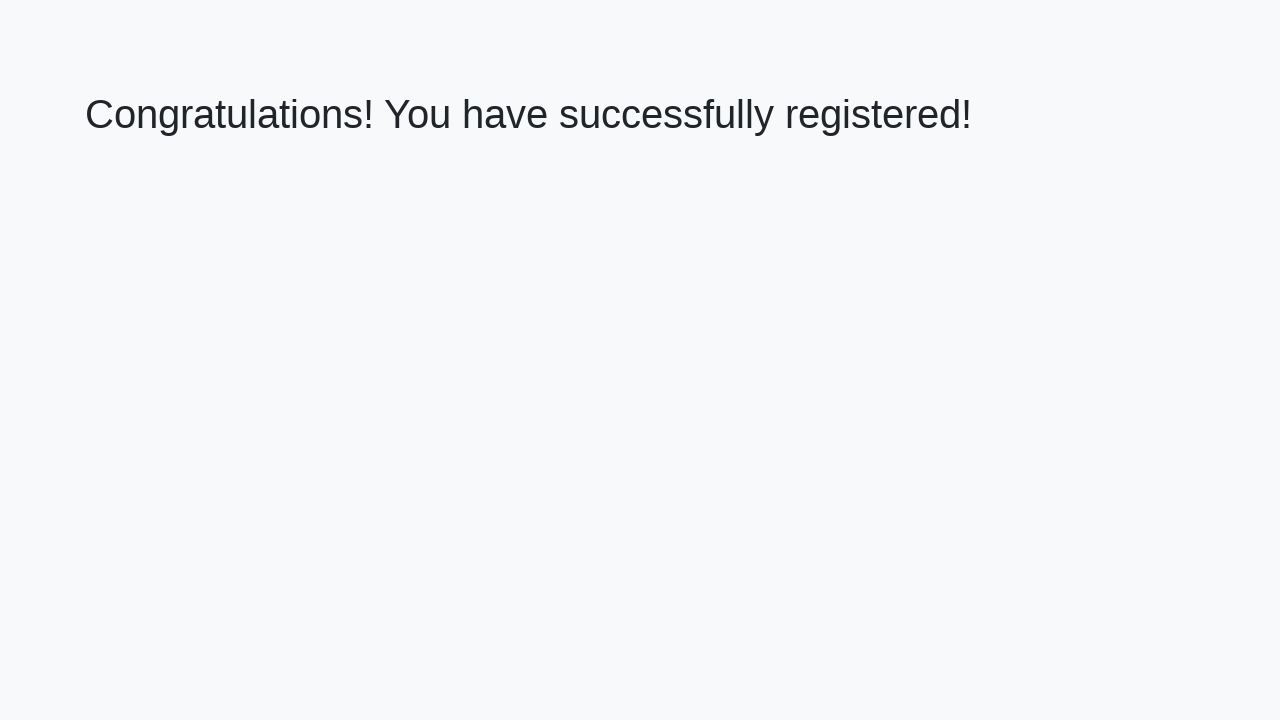

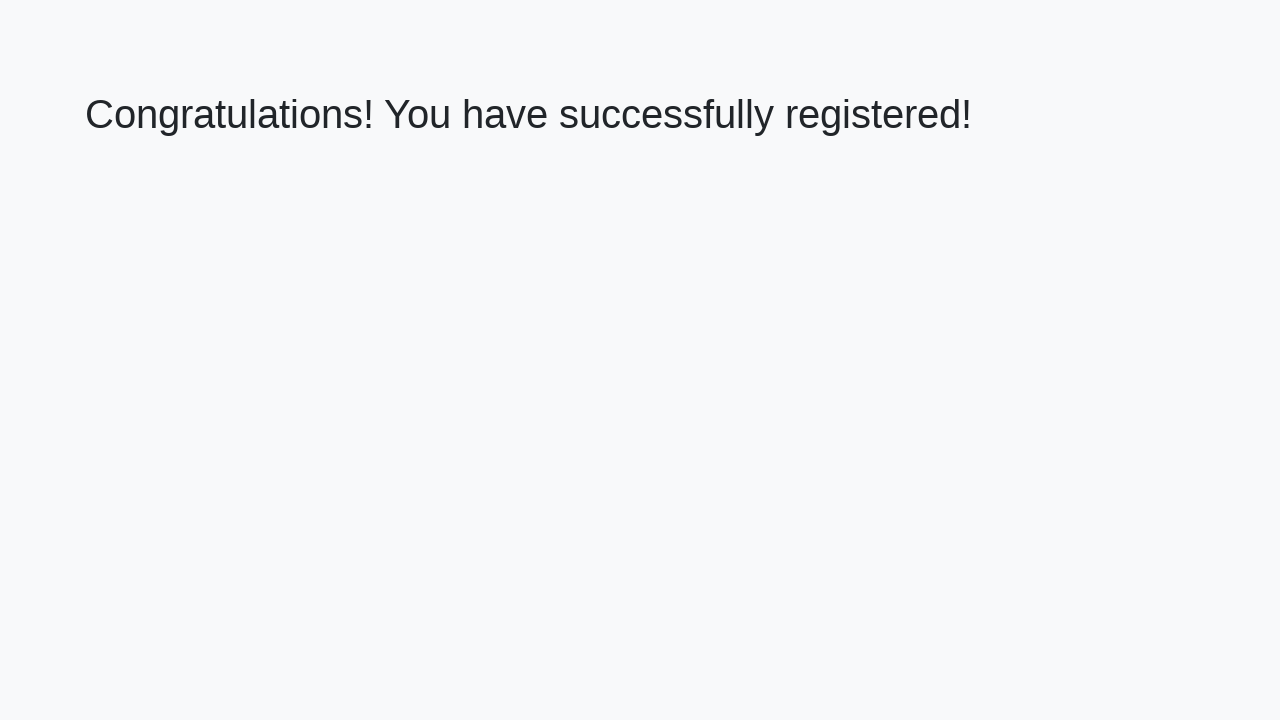